Tests date picker functionality by setting a date value using JavaScript execution

Starting URL: http://demo.automationtesting.in/Datepicker.html

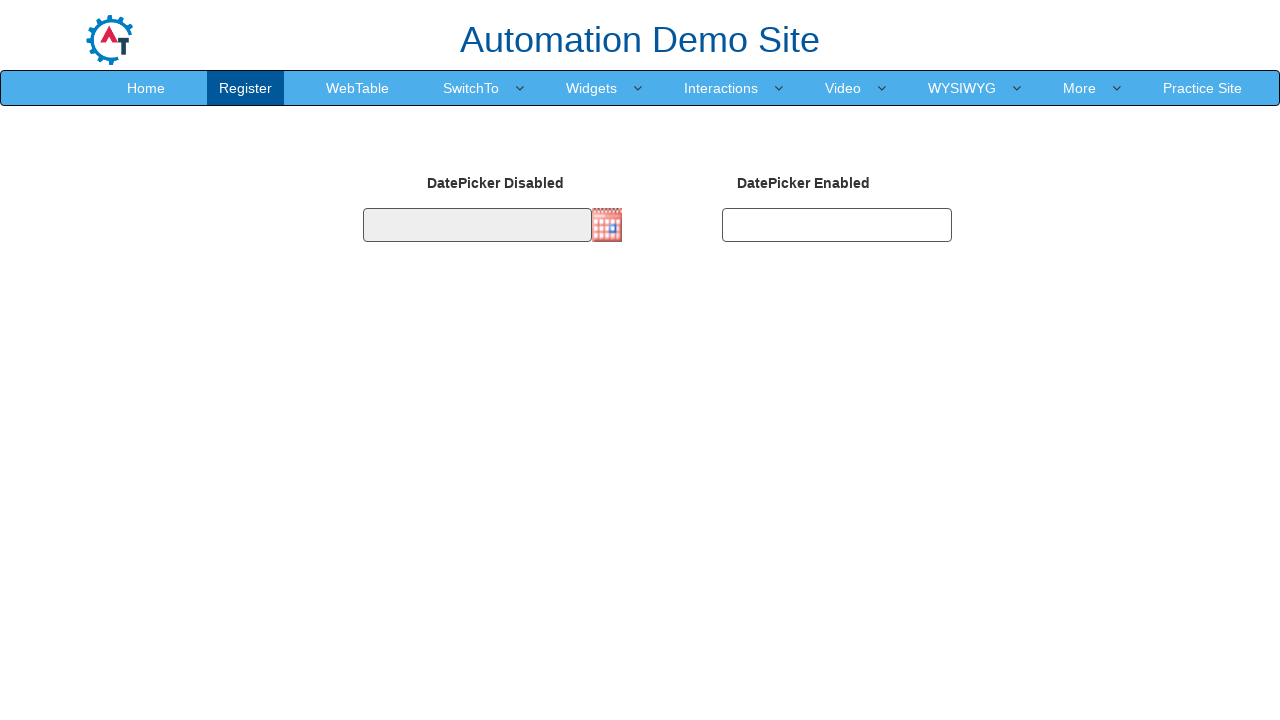

Navigated to date picker demo page
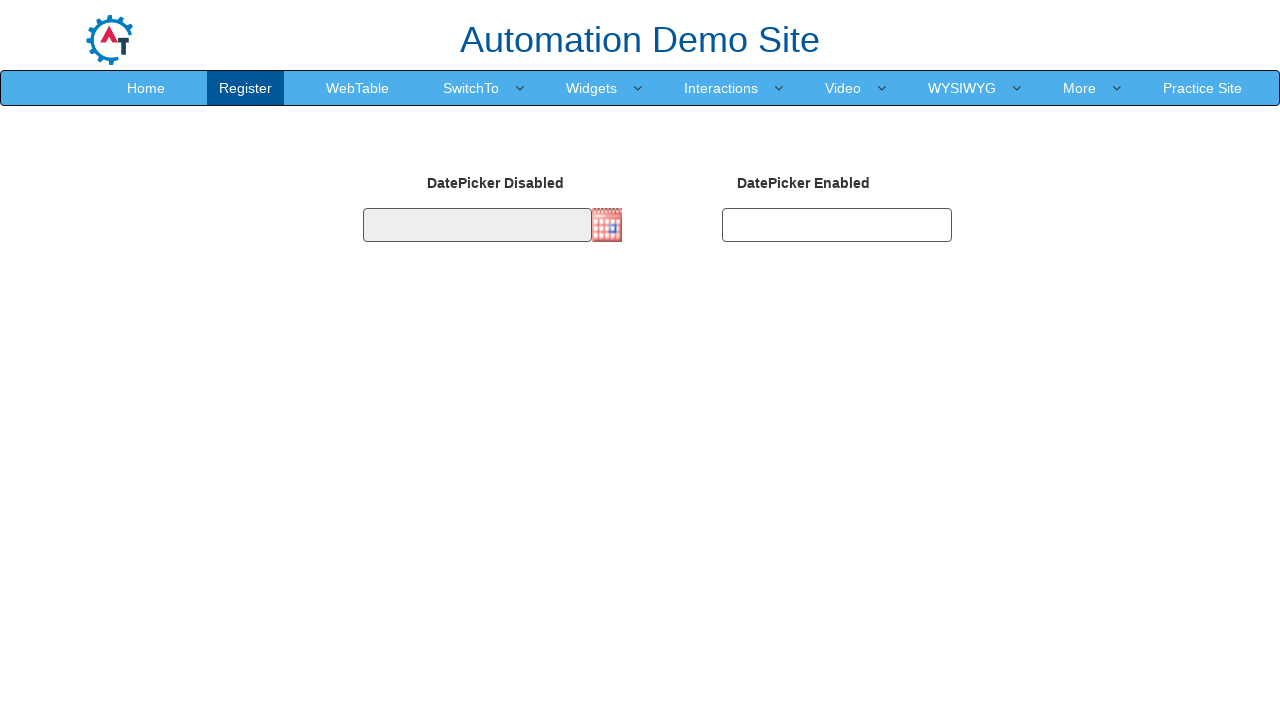

Set date picker value to 15/03/2024 using JavaScript execution
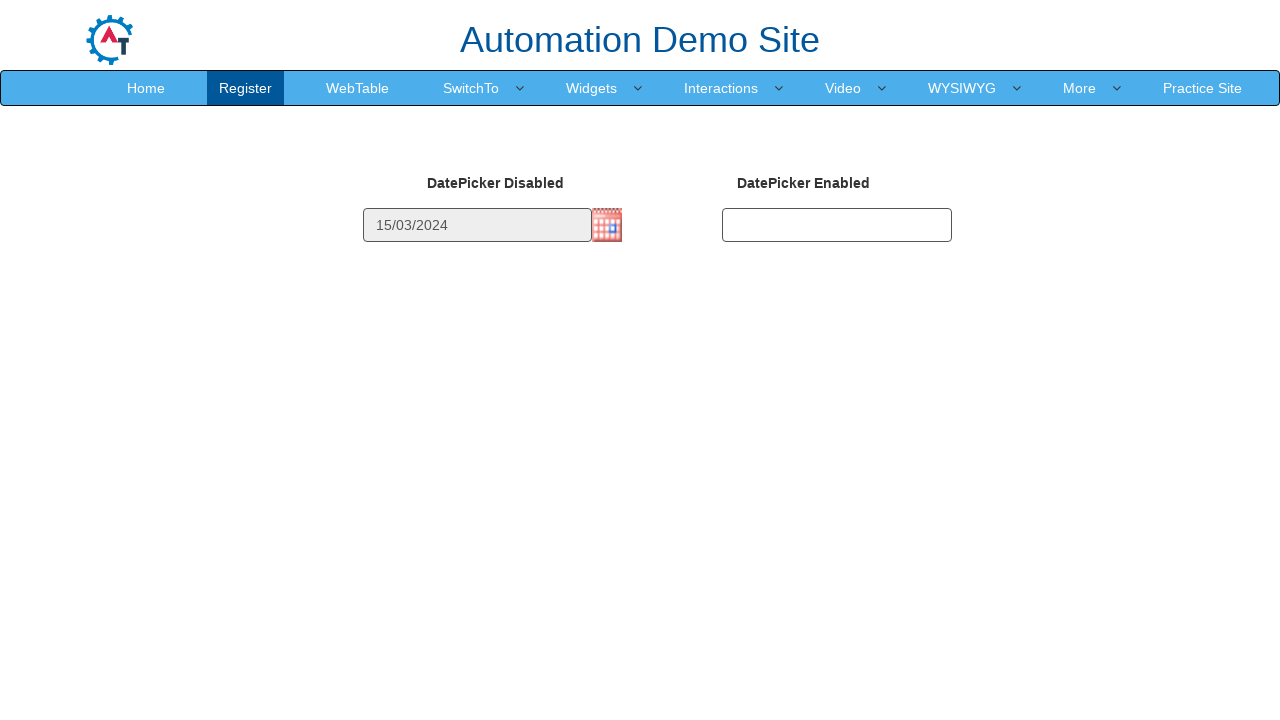

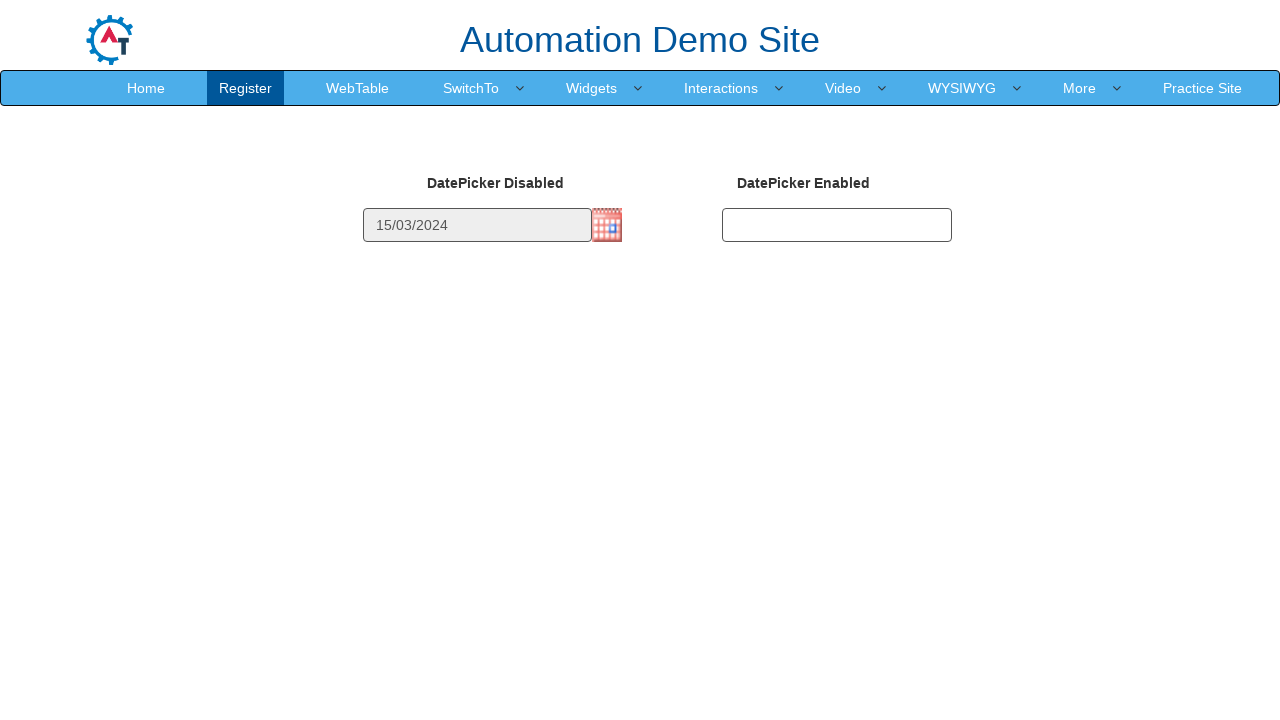